Tests typos page by navigating to it and checking for text content

Starting URL: https://the-internet.herokuapp.com/

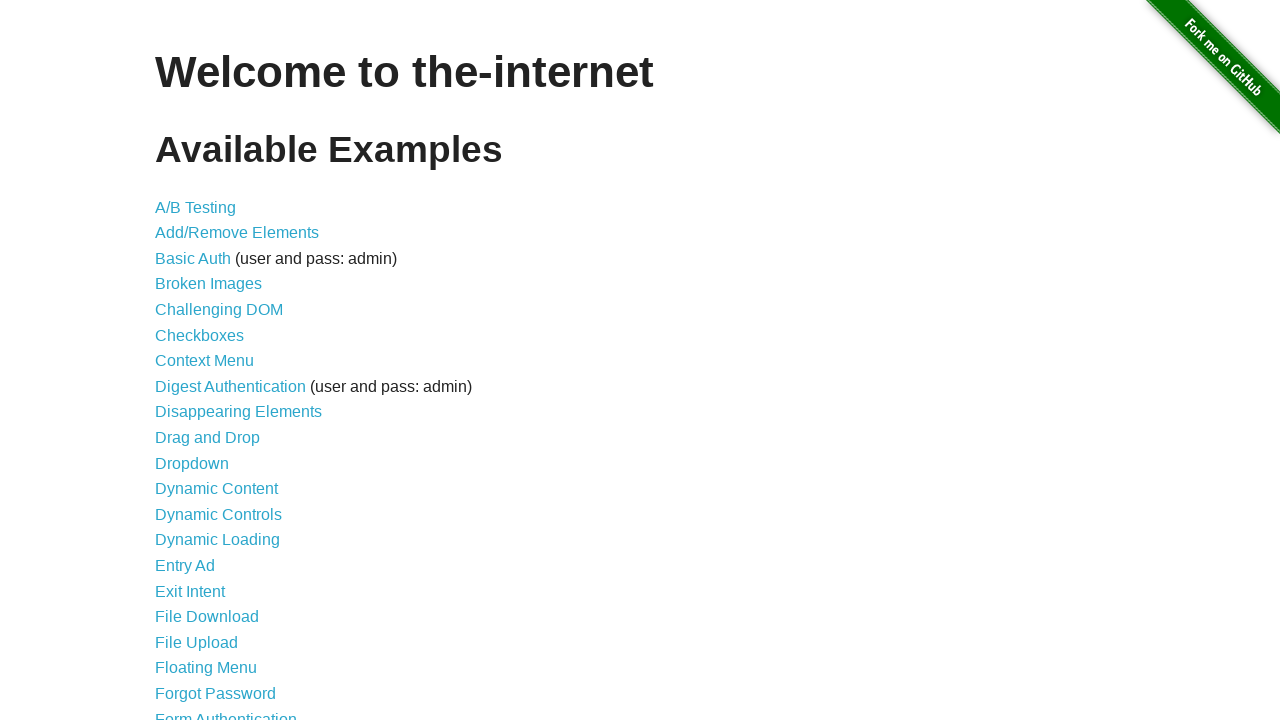

Clicked on Typos link at (176, 625) on text='Typos'
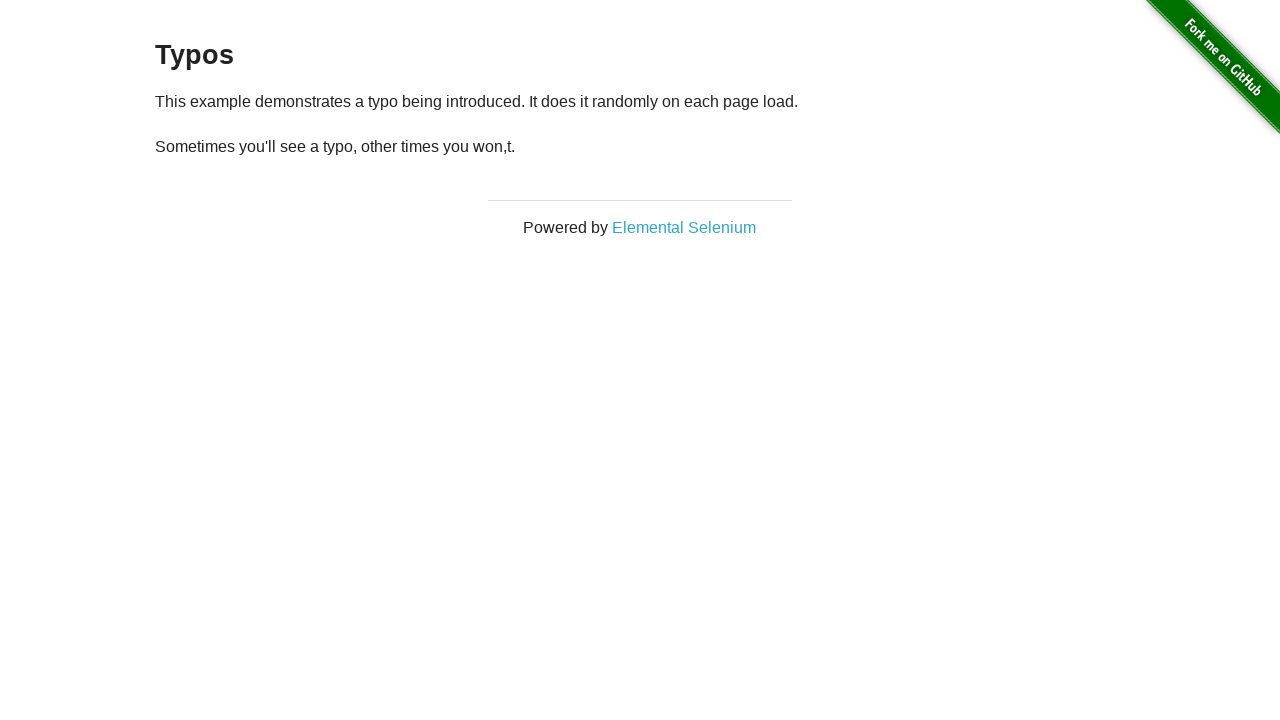

Typos page content loaded
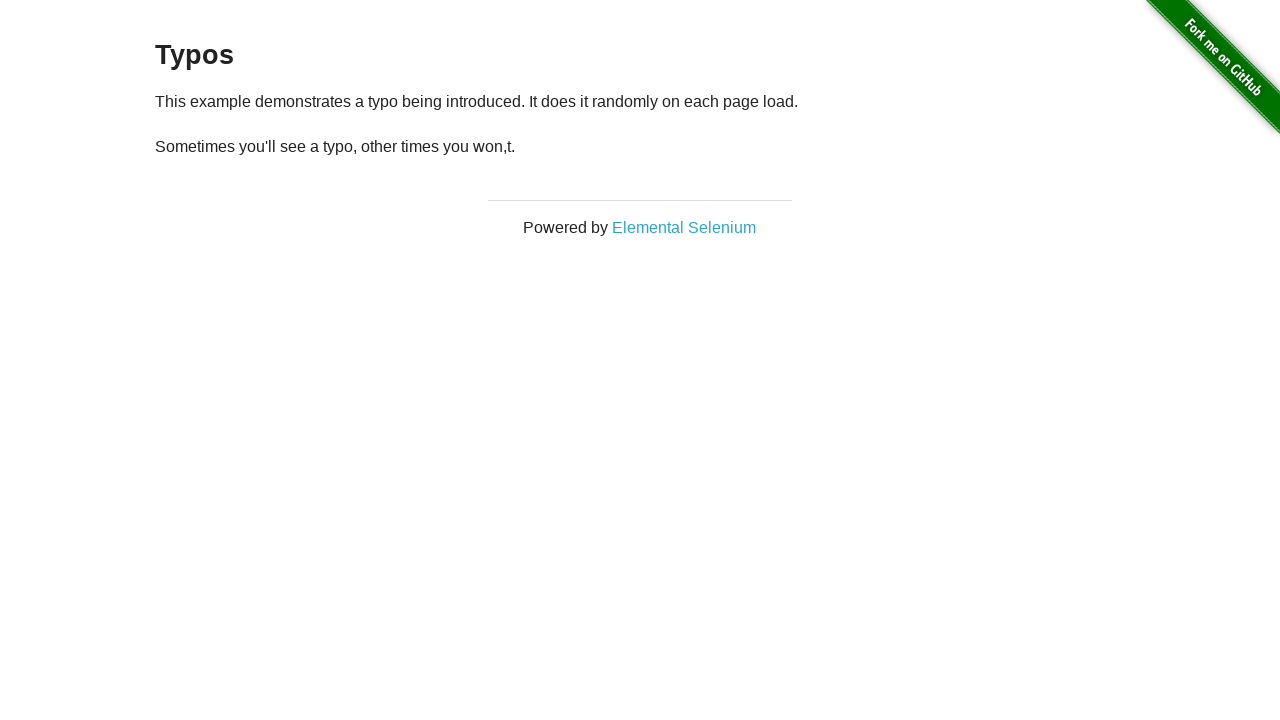

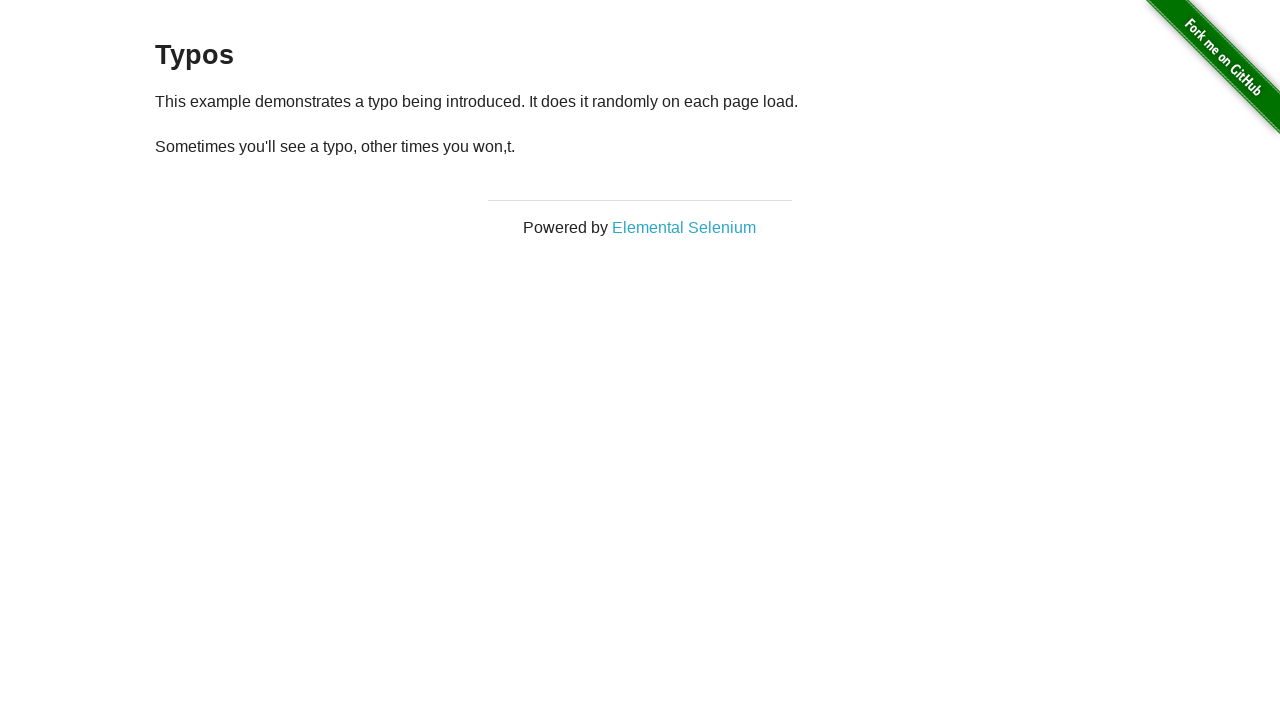